Tests JavaScript alert handling by triggering alert and confirmation dialogs, accepting and dismissing them

Starting URL: https://rahulshettyacademy.com/AutomationPractice/

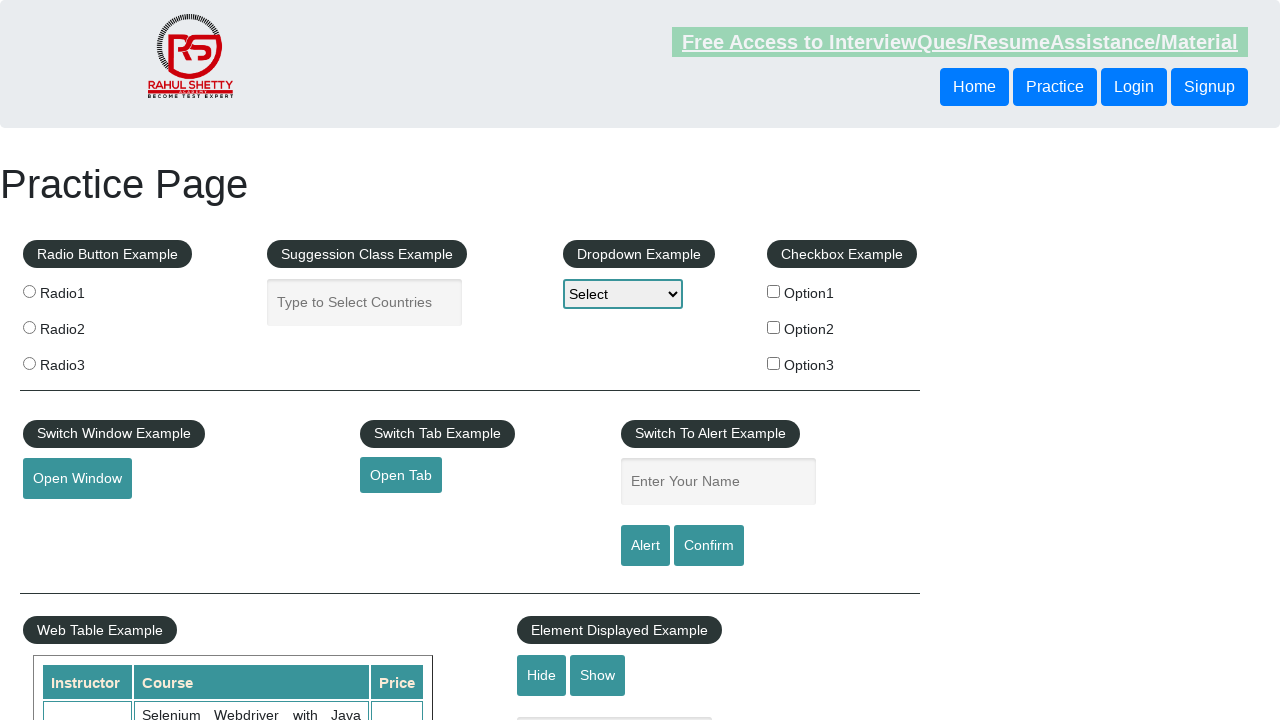

Filled name field with 'Minnu' on #name
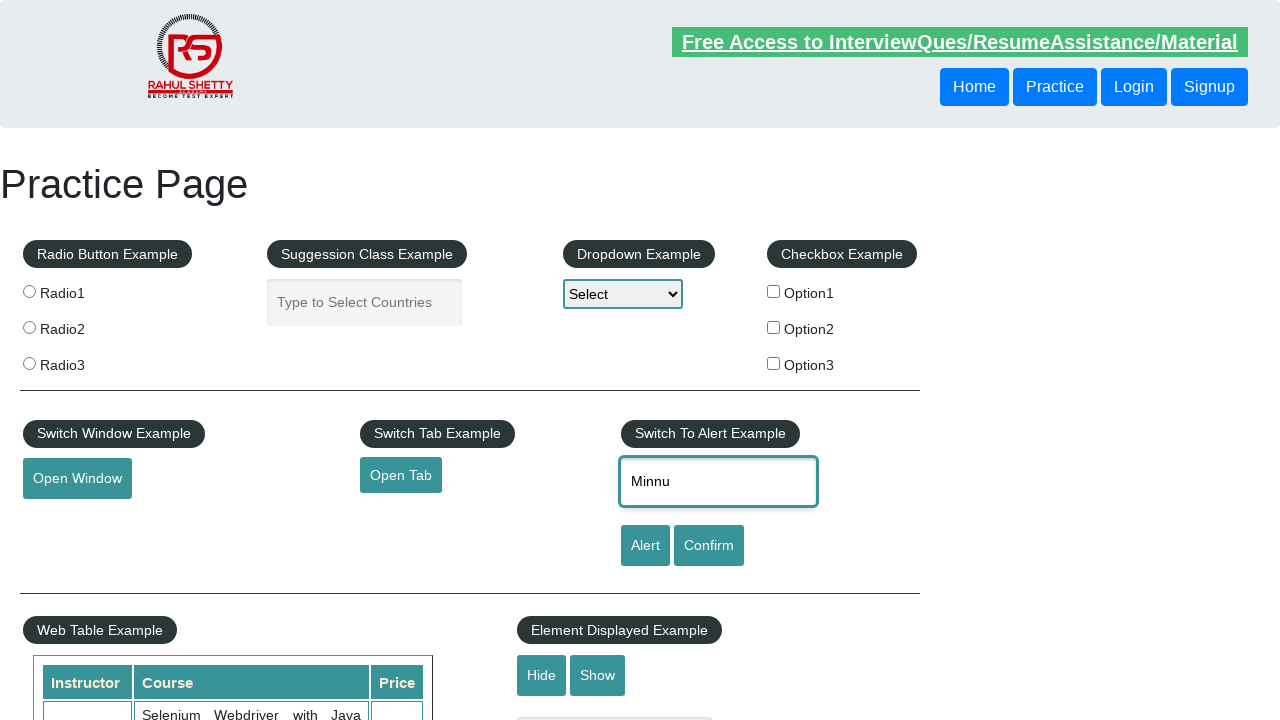

Clicked alert button to trigger JavaScript alert at (645, 546) on [id='alertbtn']
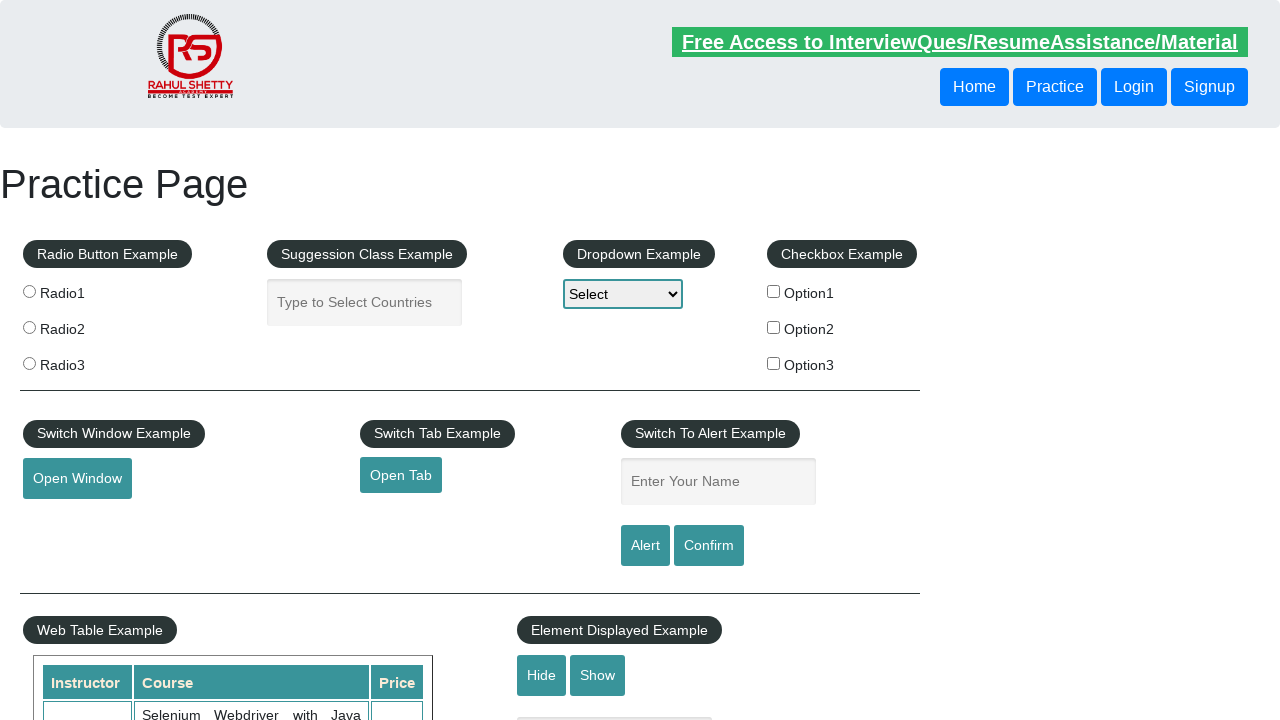

Alert dialog accepted
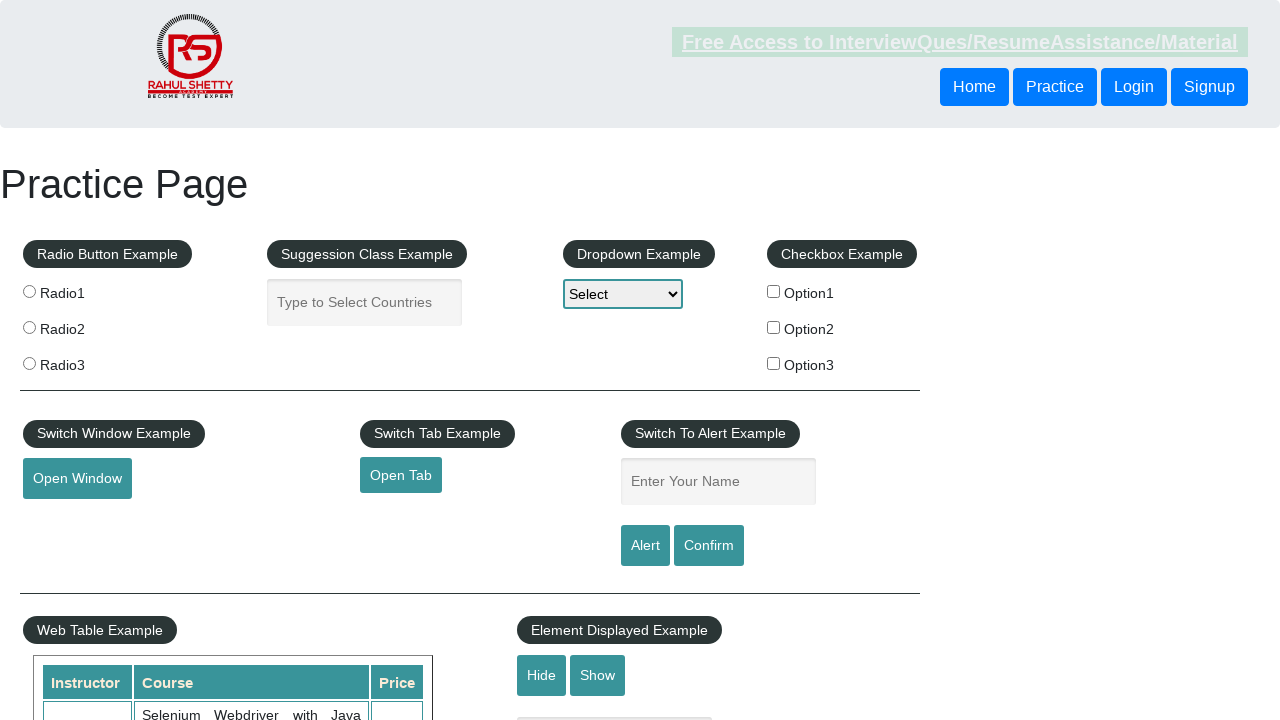

Clicked confirm button to trigger confirmation dialog at (709, 546) on #confirmbtn
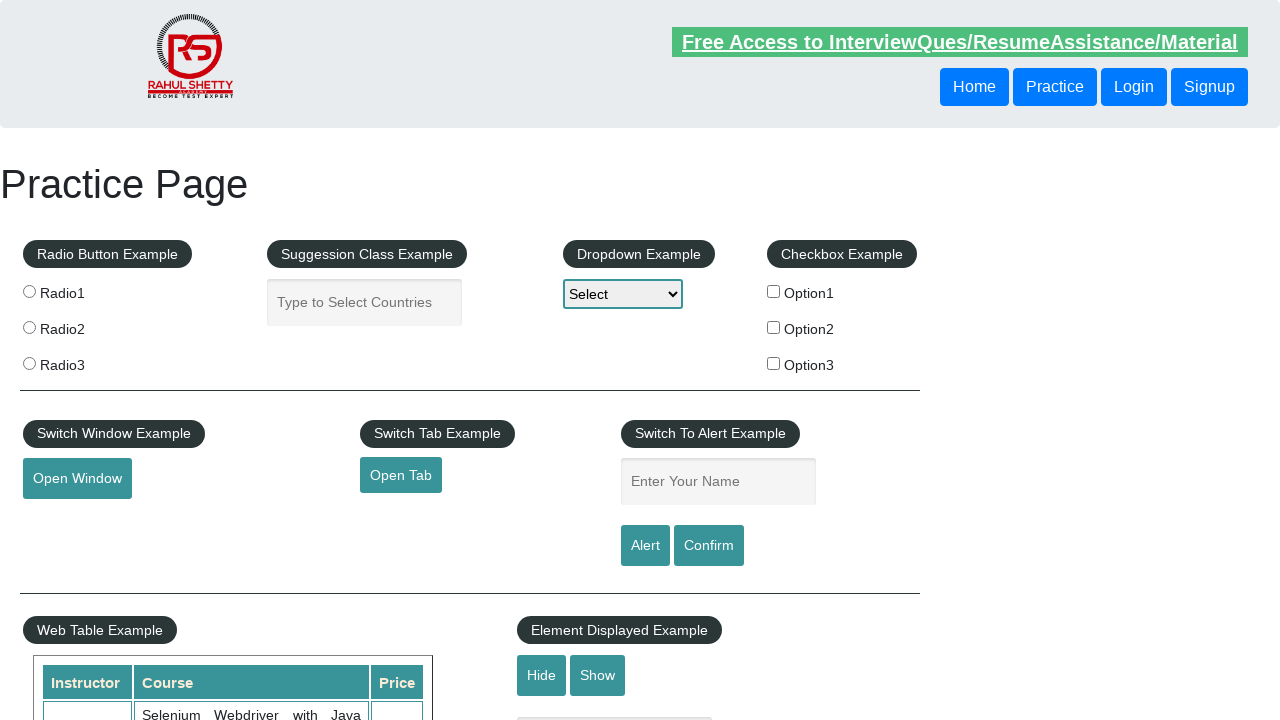

Confirmation dialog dismissed
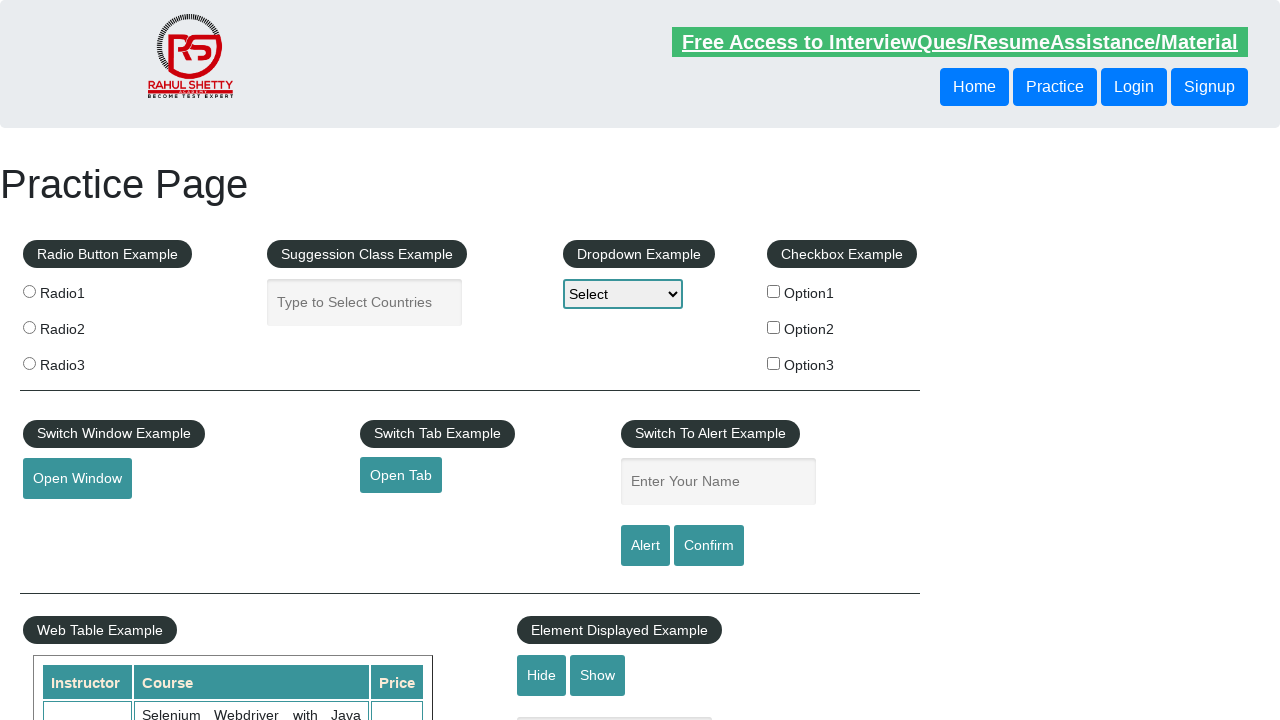

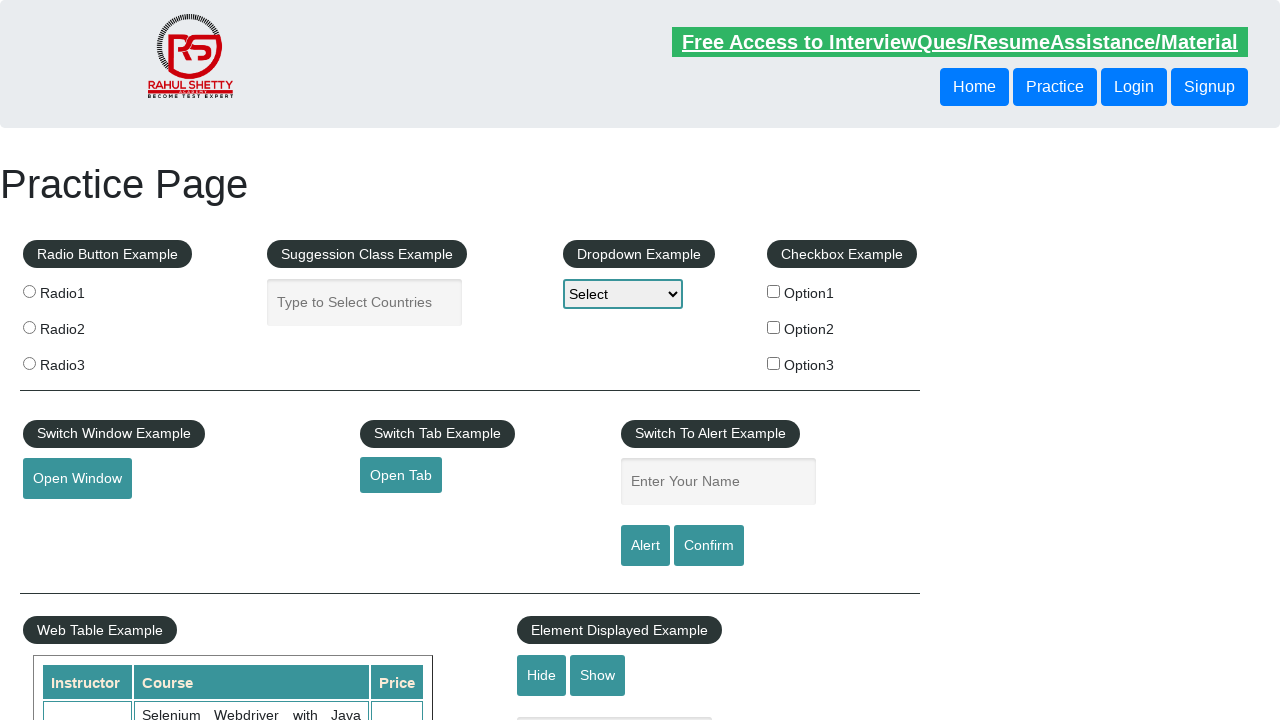